Navigates to Chase bank homepage and verifies that links are present on the page

Starting URL: https://www.chase.com

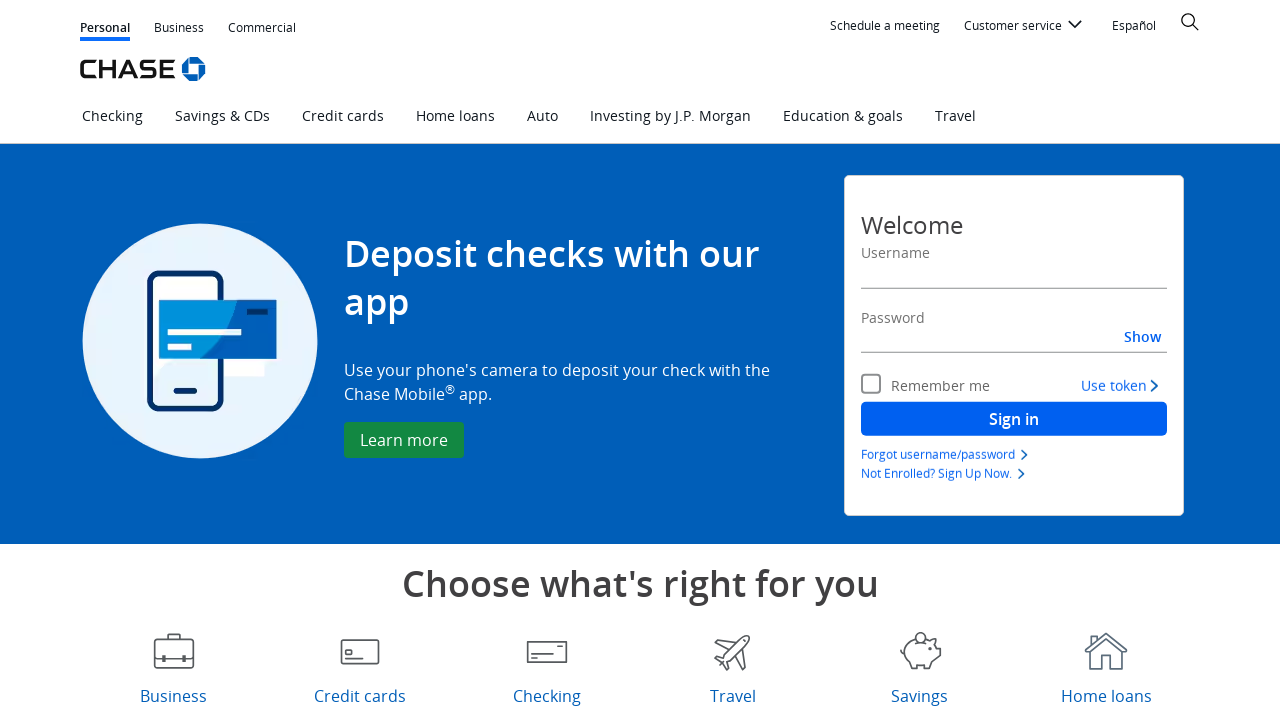

Navigated to Chase bank homepage
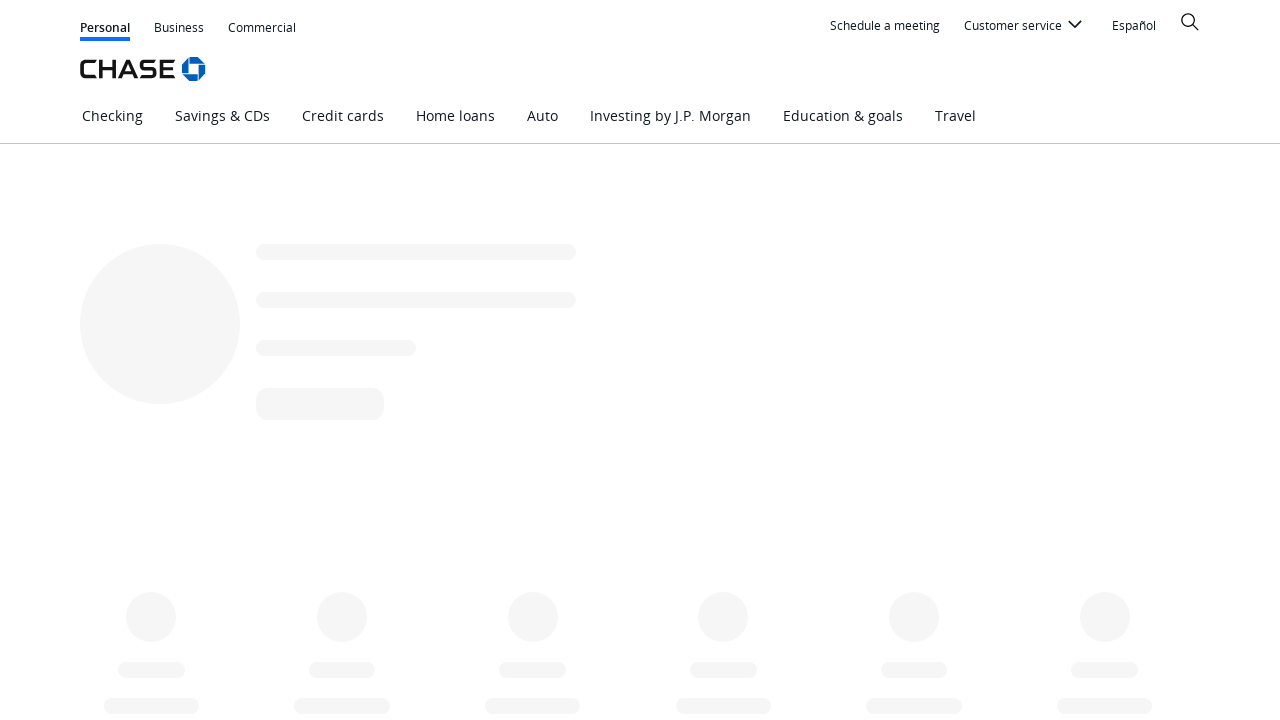

Waited for links to be present on the page
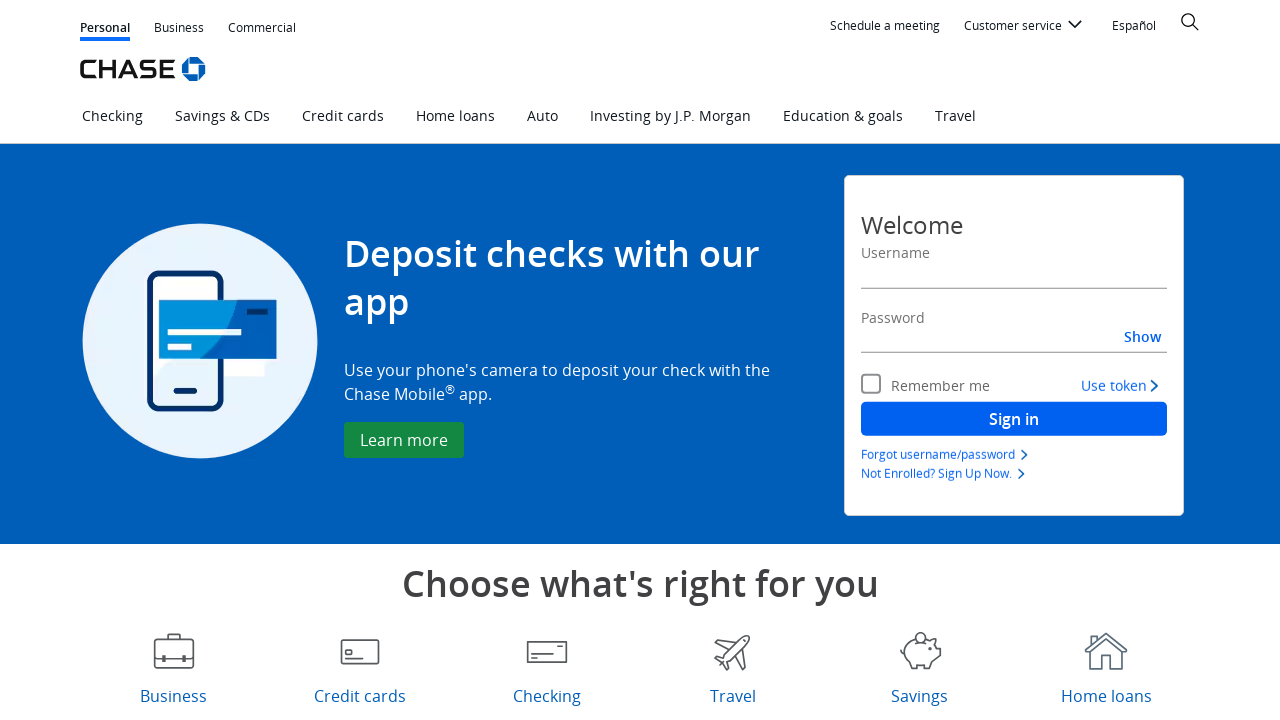

Retrieved all links from the page
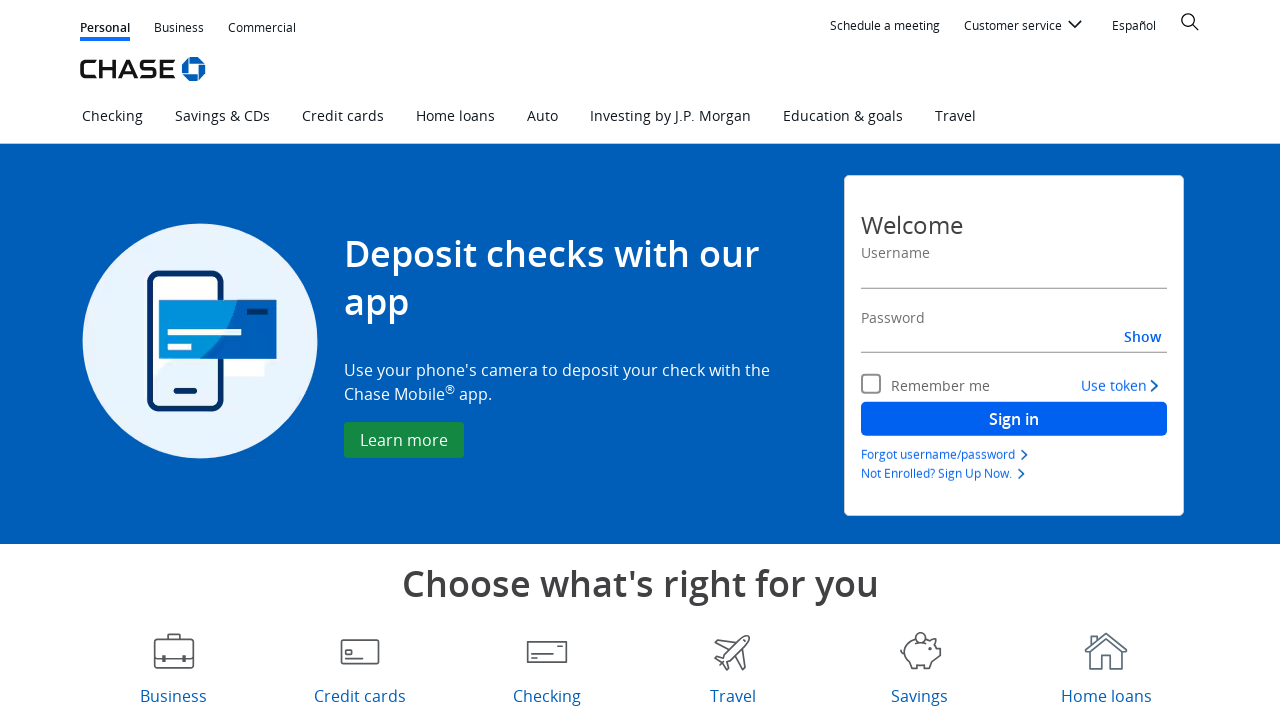

Verified that links are present on the Chase homepage
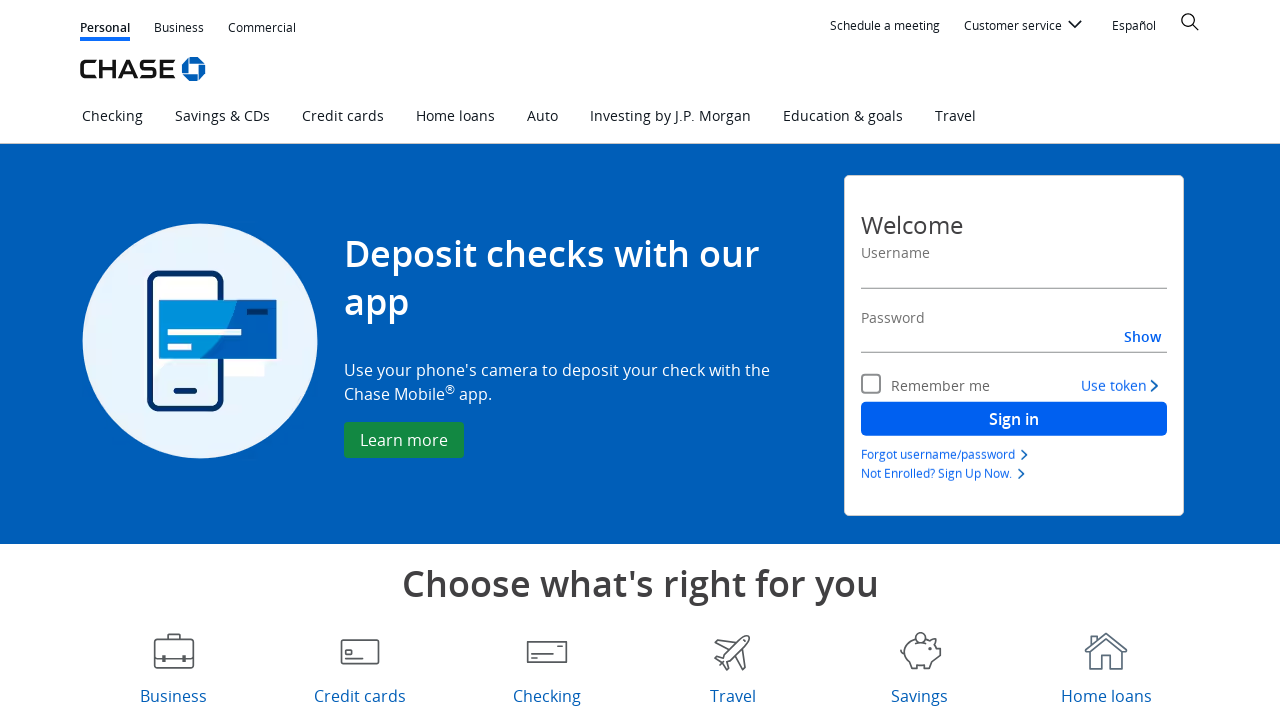

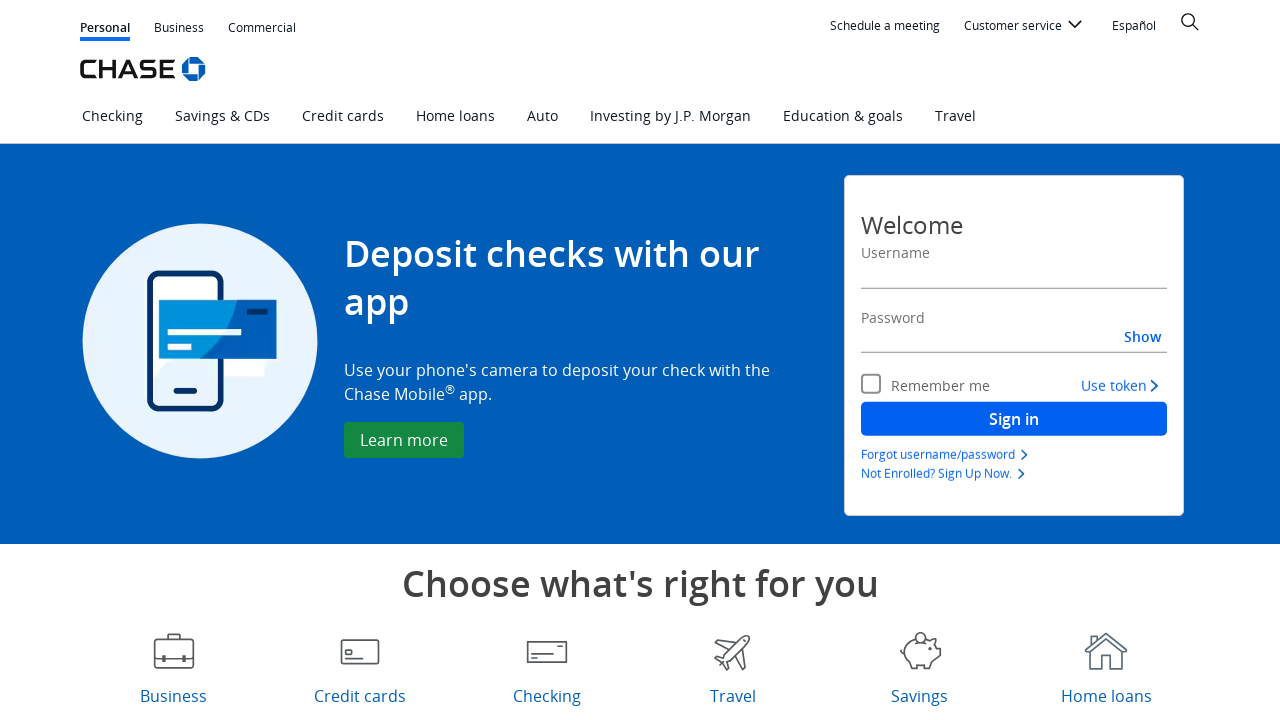